Tests keyboard navigation on a form field by pressing Page Down and Page Up keys

Starting URL: https://www.apsrtconline.in/oprs-web/

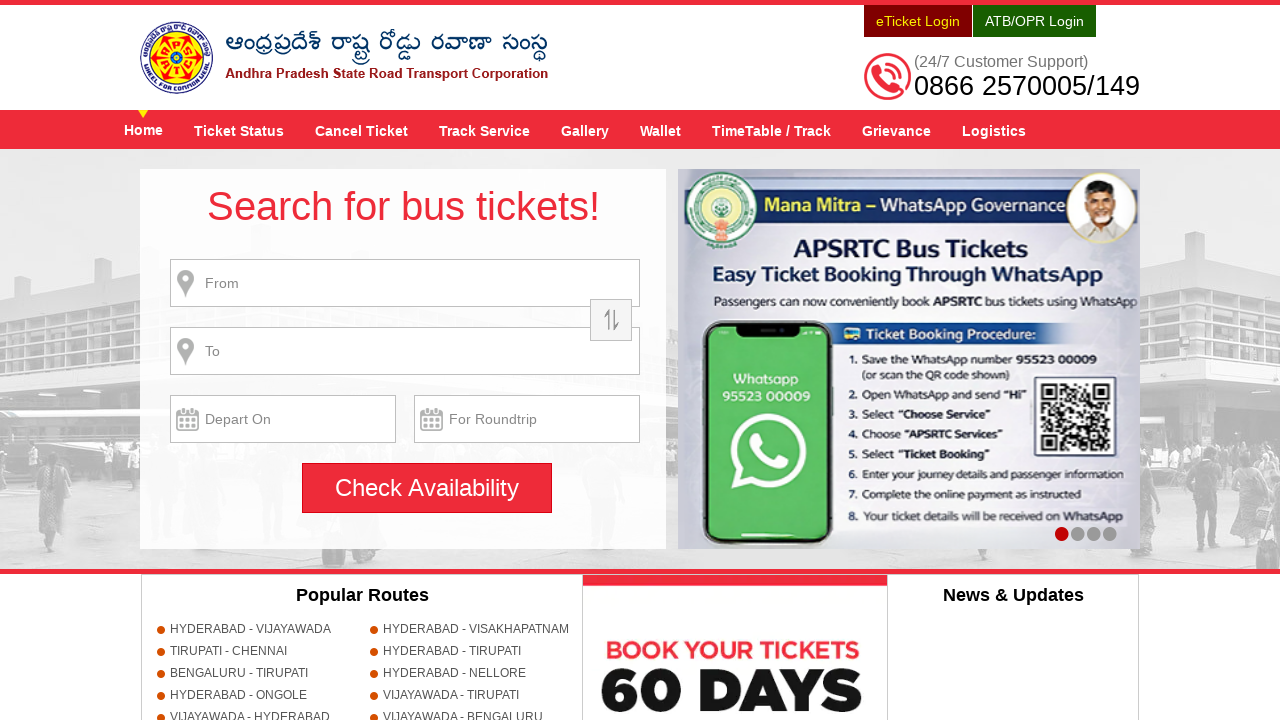

Focused on the 'From Place' form field on #fromPlaceName
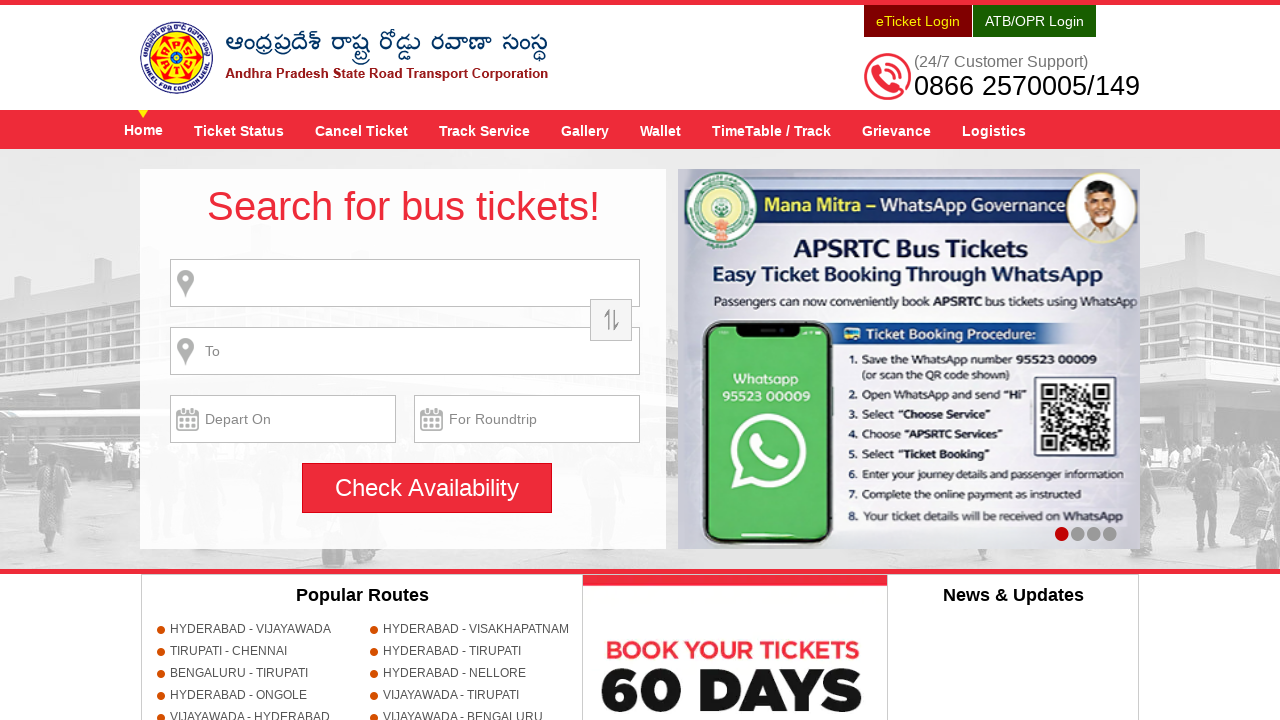

Pressed Page Down key to navigate form field options
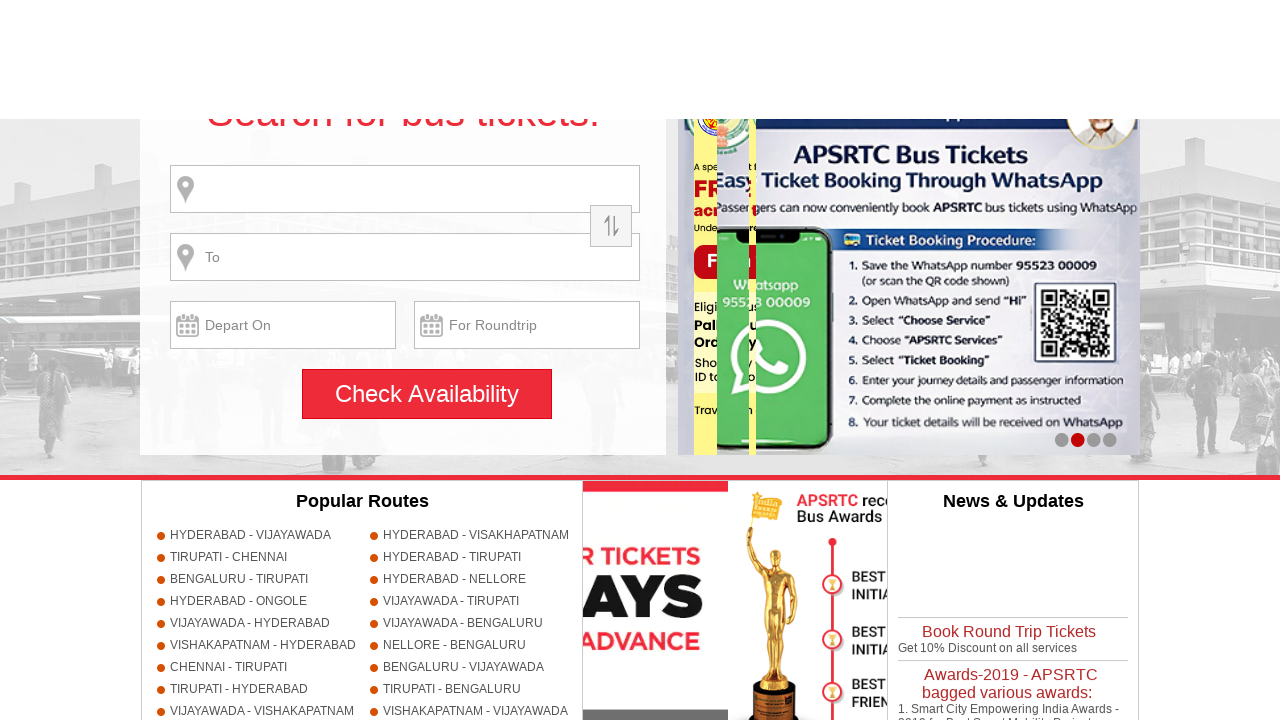

Pressed Page Up key to navigate back in form field options
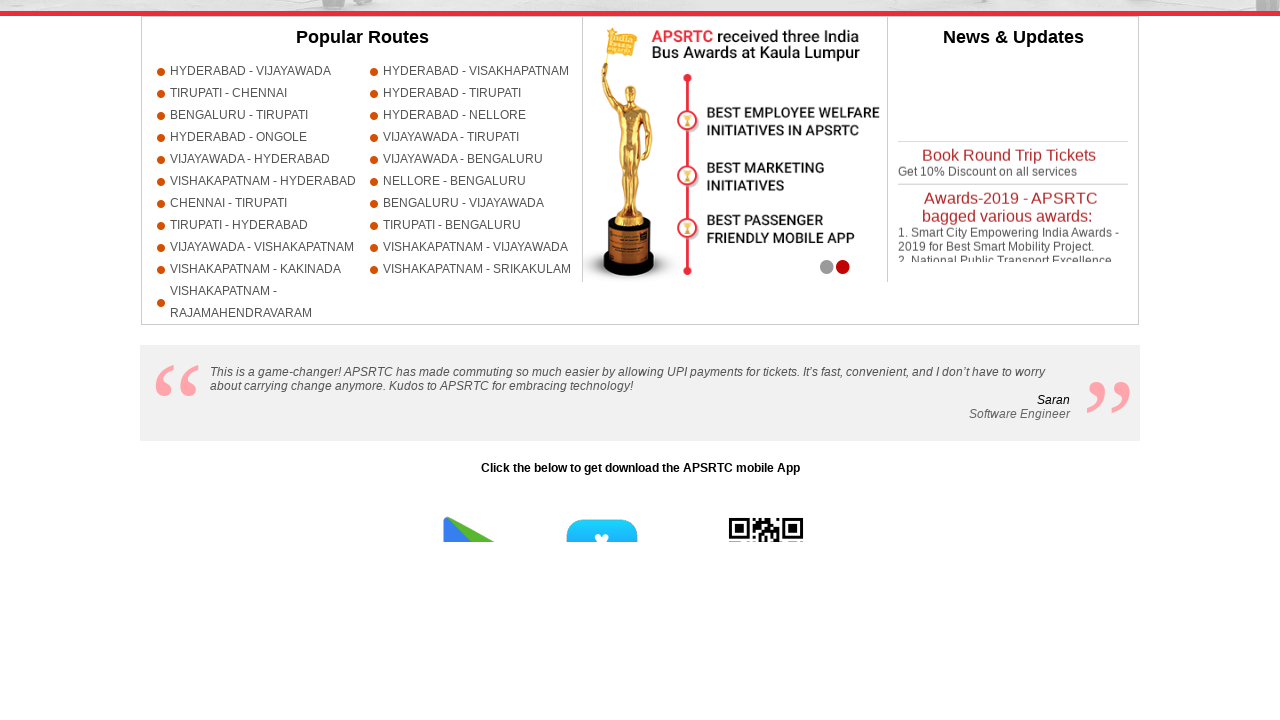

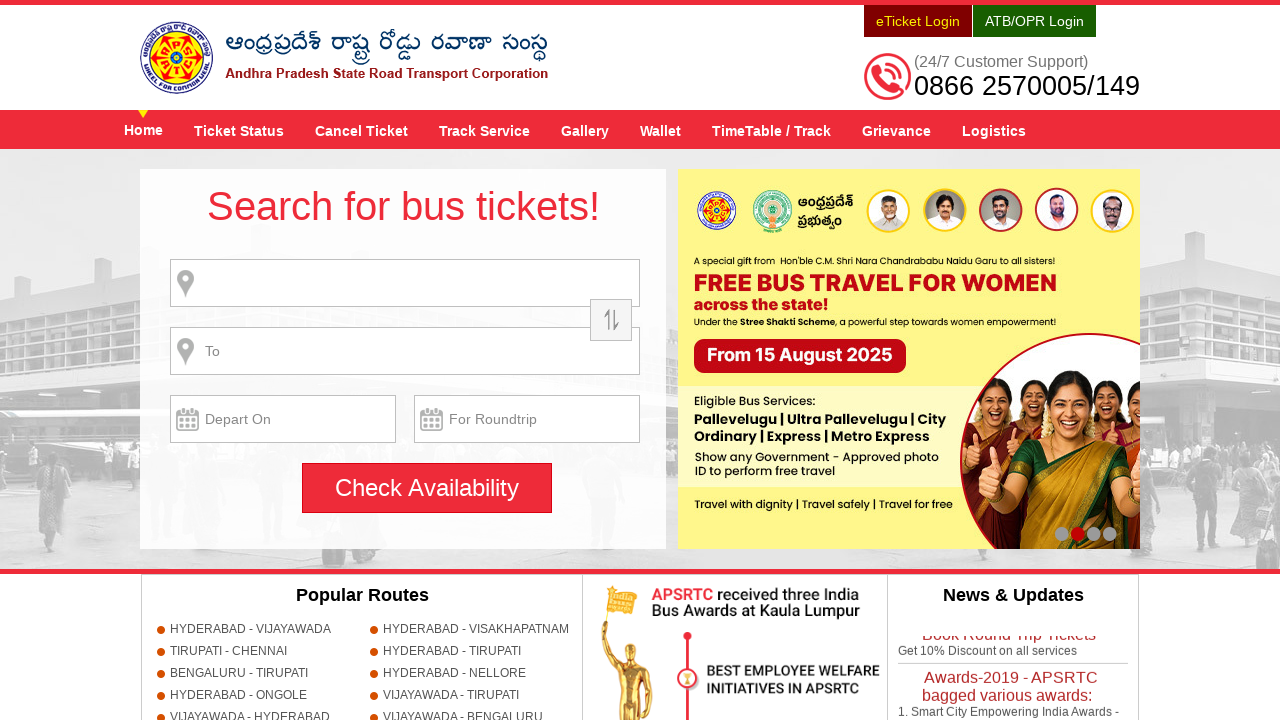